Tests window switching functionality by clicking a button to open a new tab, switching between windows, then triggering and accepting an alert dialog.

Starting URL: https://formy-project.herokuapp.com/switch-window

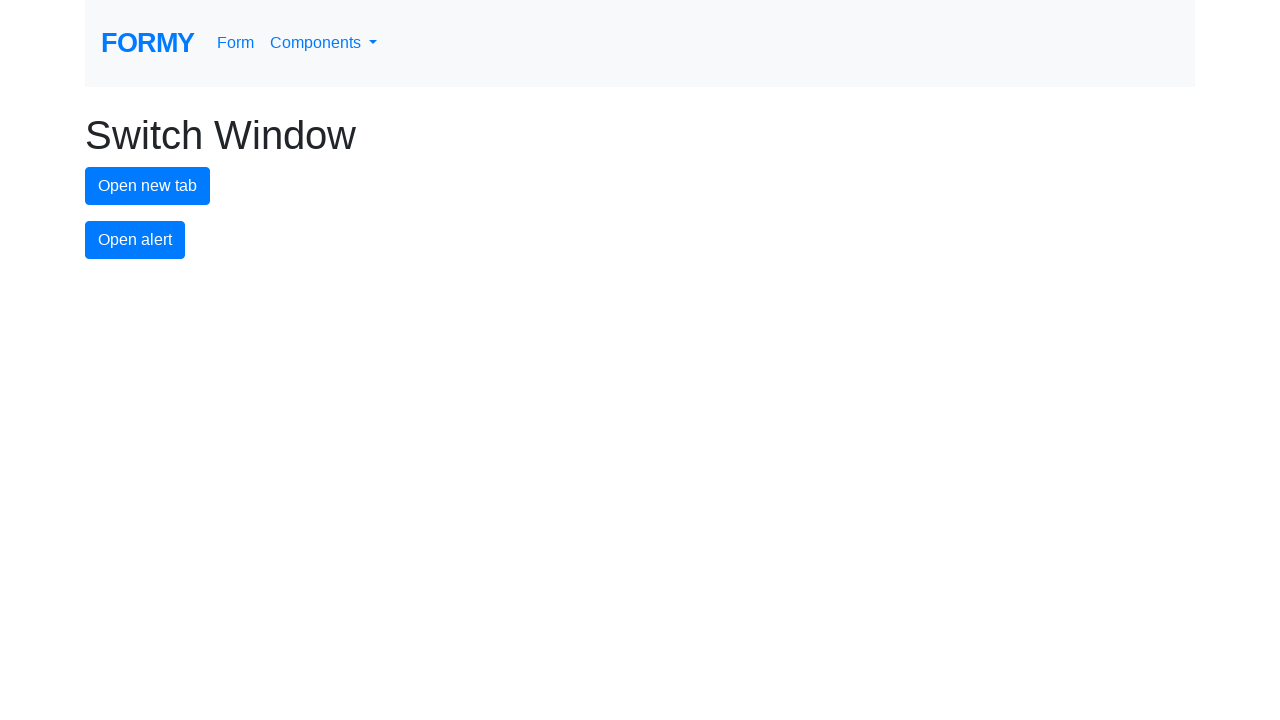

Clicked button to open new tab at (148, 186) on #new-tab-button
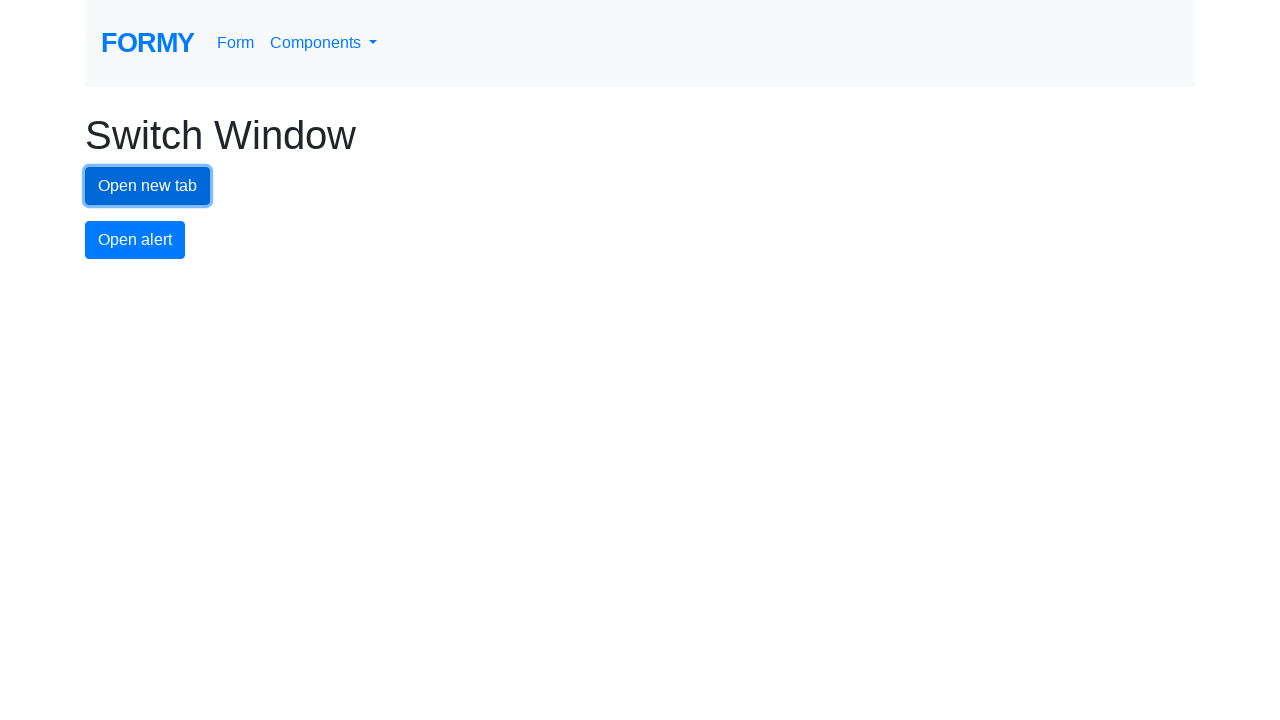

Captured new page object from opened tab
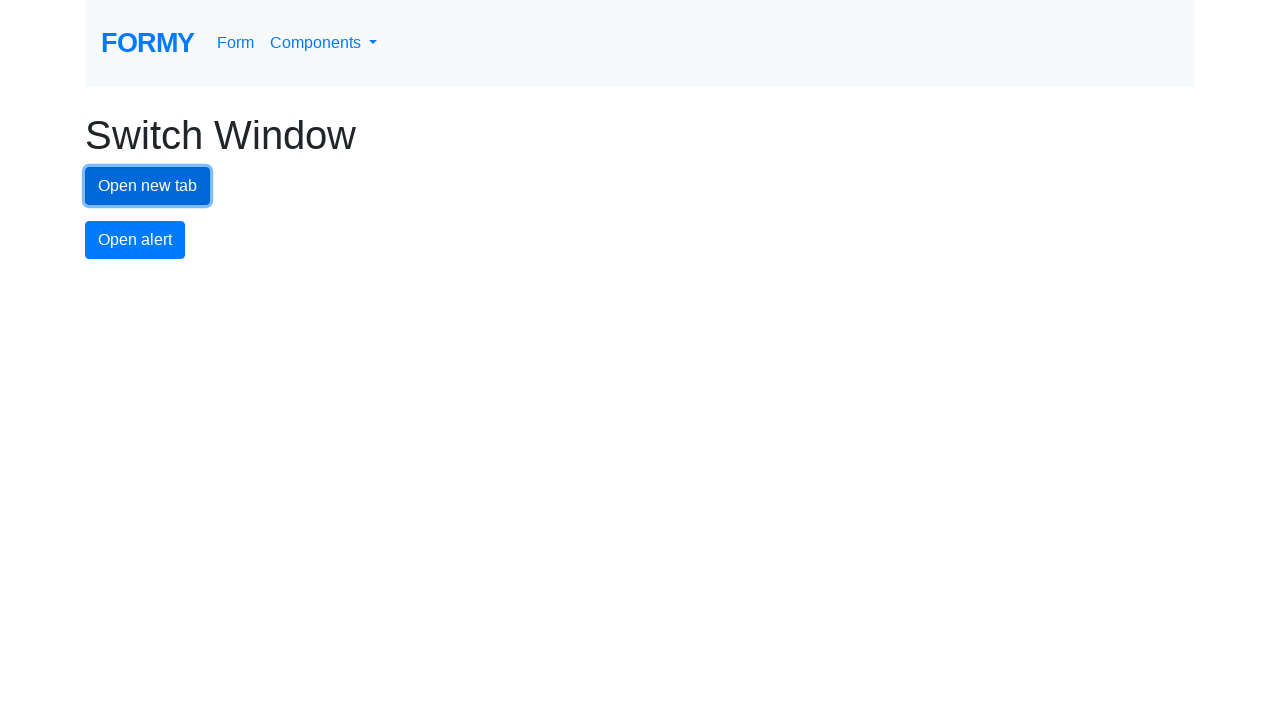

New page finished loading
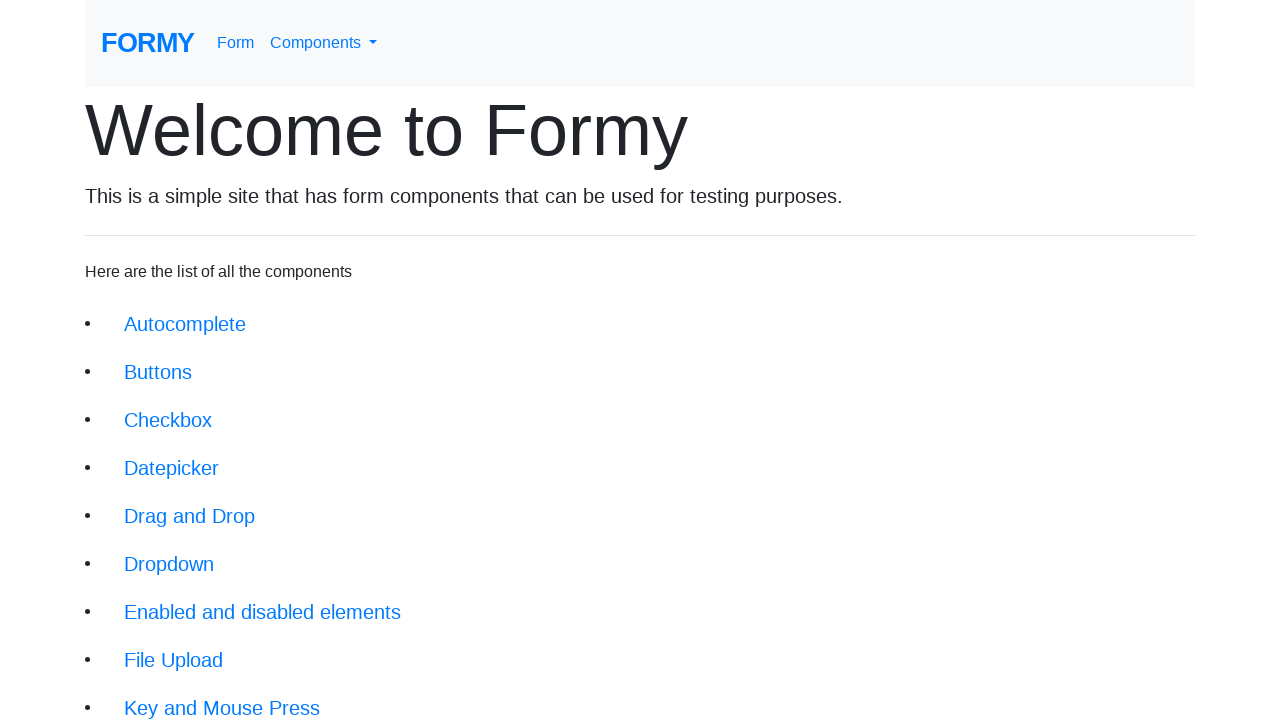

Clicked alert button on original page at (135, 240) on #alert-button
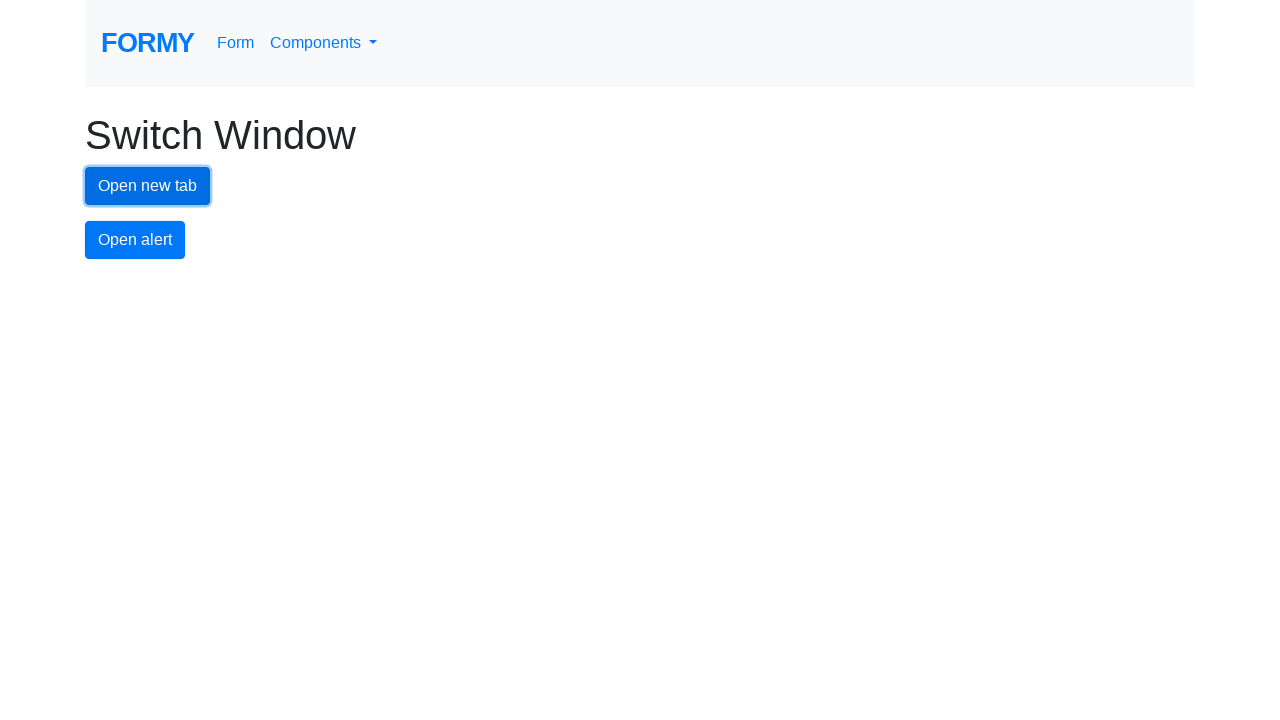

Set up dialog handler to accept alerts
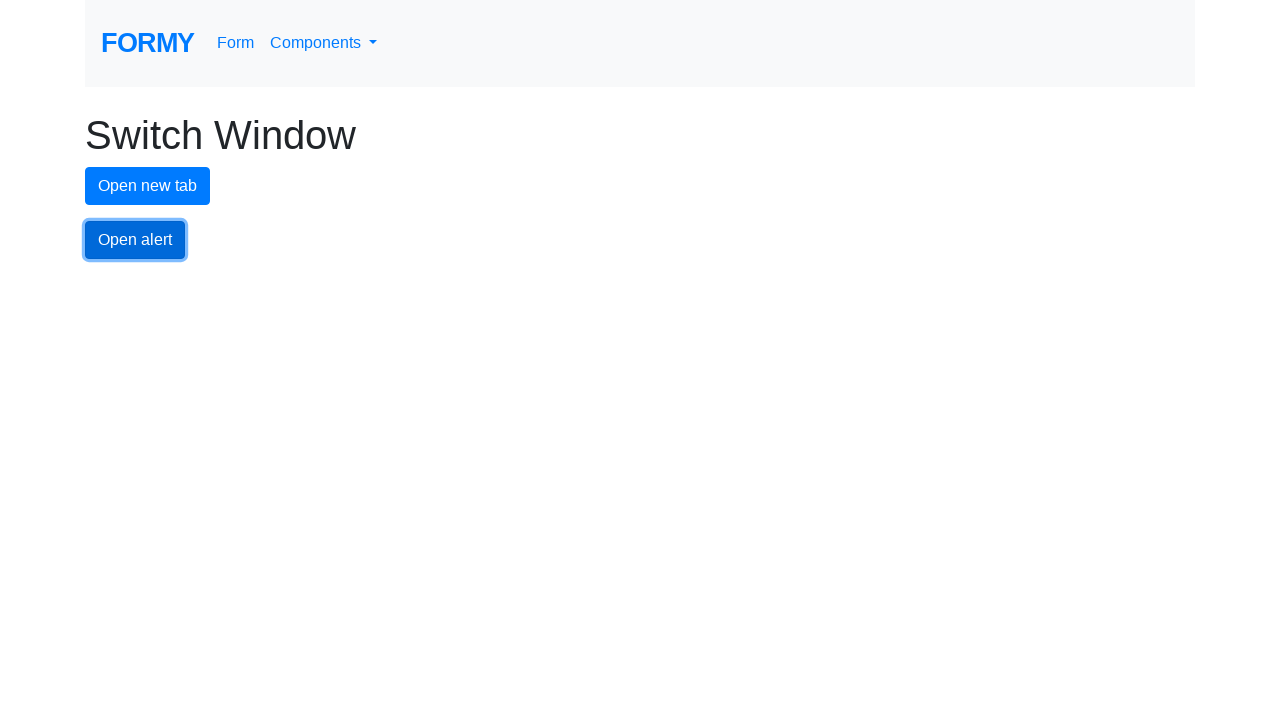

Clicked alert button to trigger alert dialog at (135, 240) on #alert-button
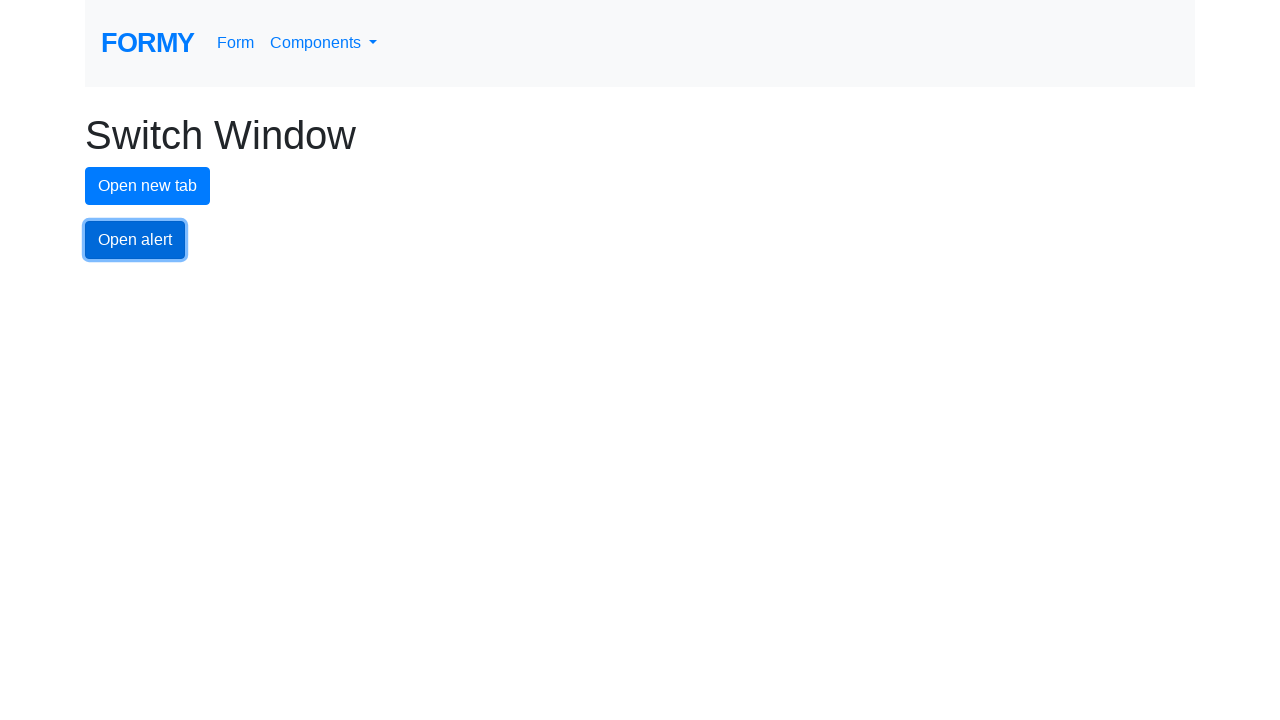

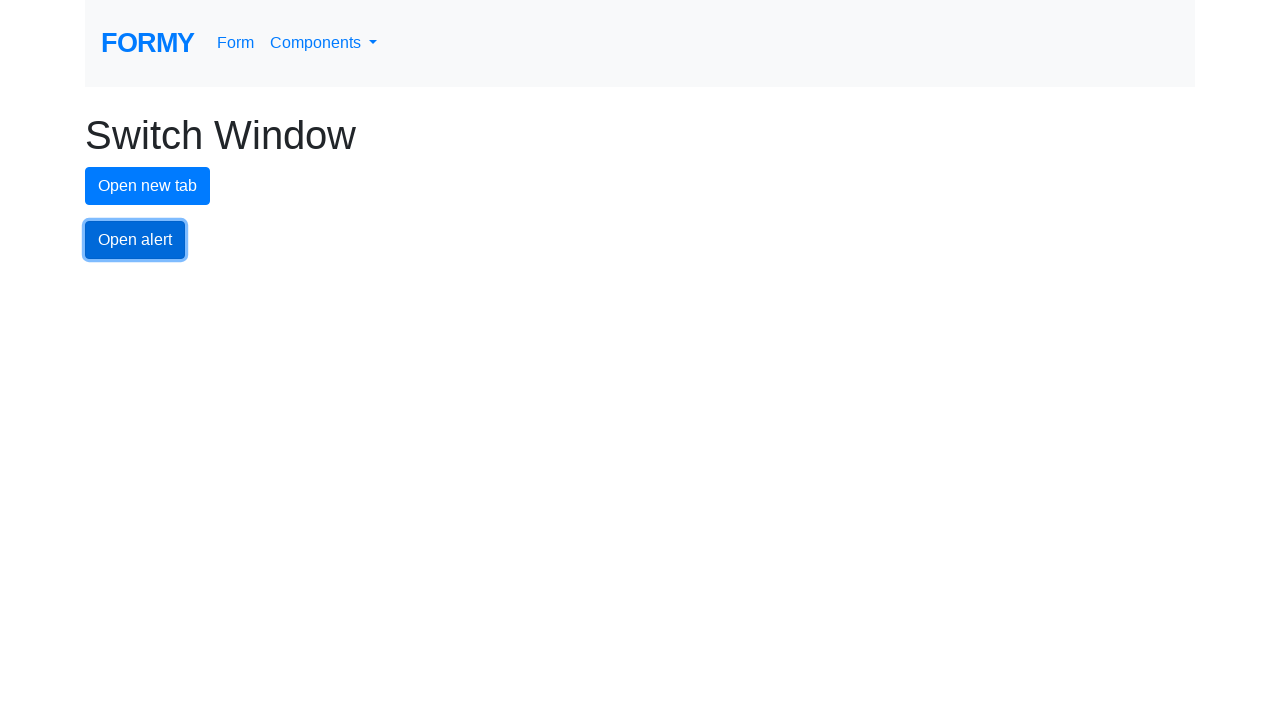